Navigates to weebcentral.com and retrieves the page title, simulating a basic search test without browser pool

Starting URL: https://weebcentral.com

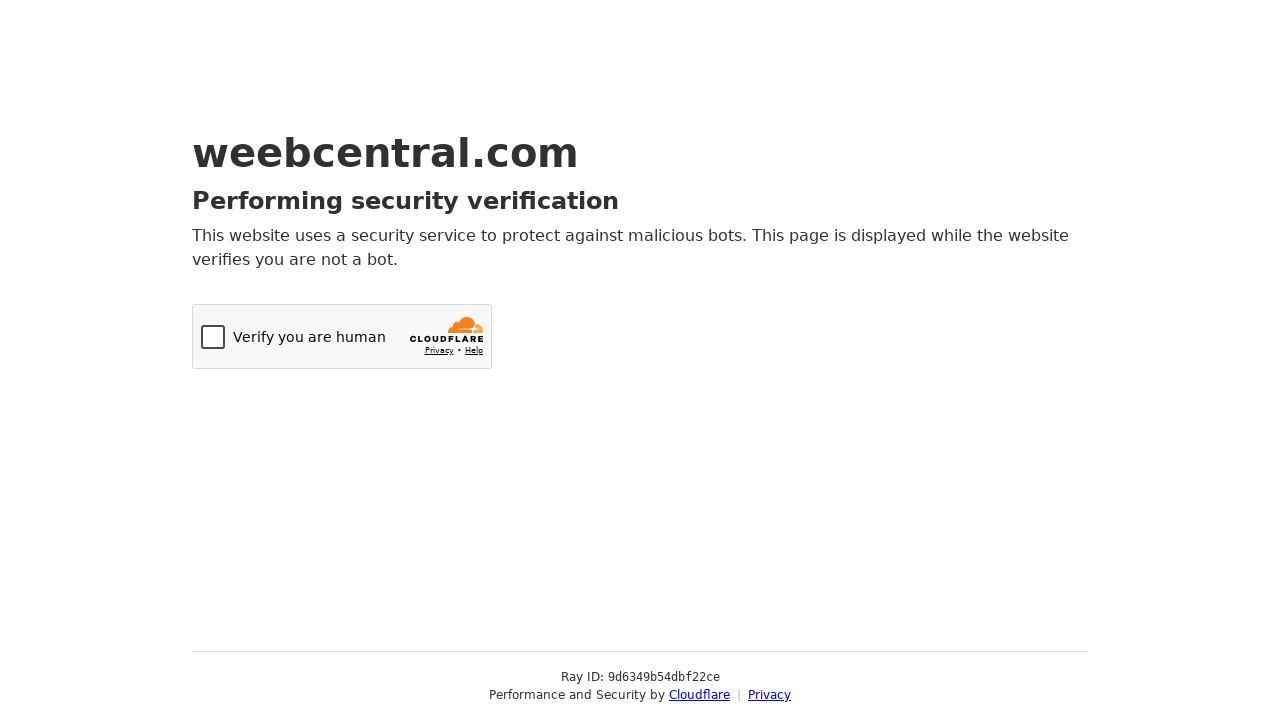

Set viewport size to 1280x720
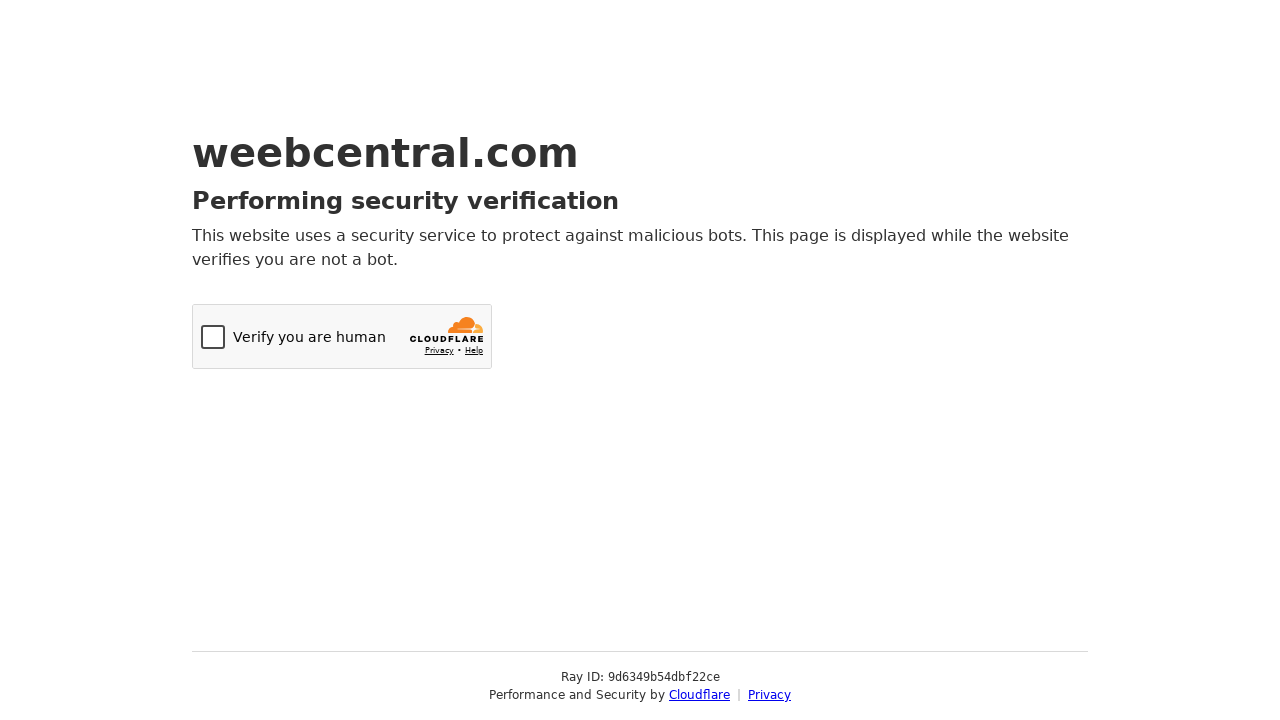

Configured route blocking for images and fonts
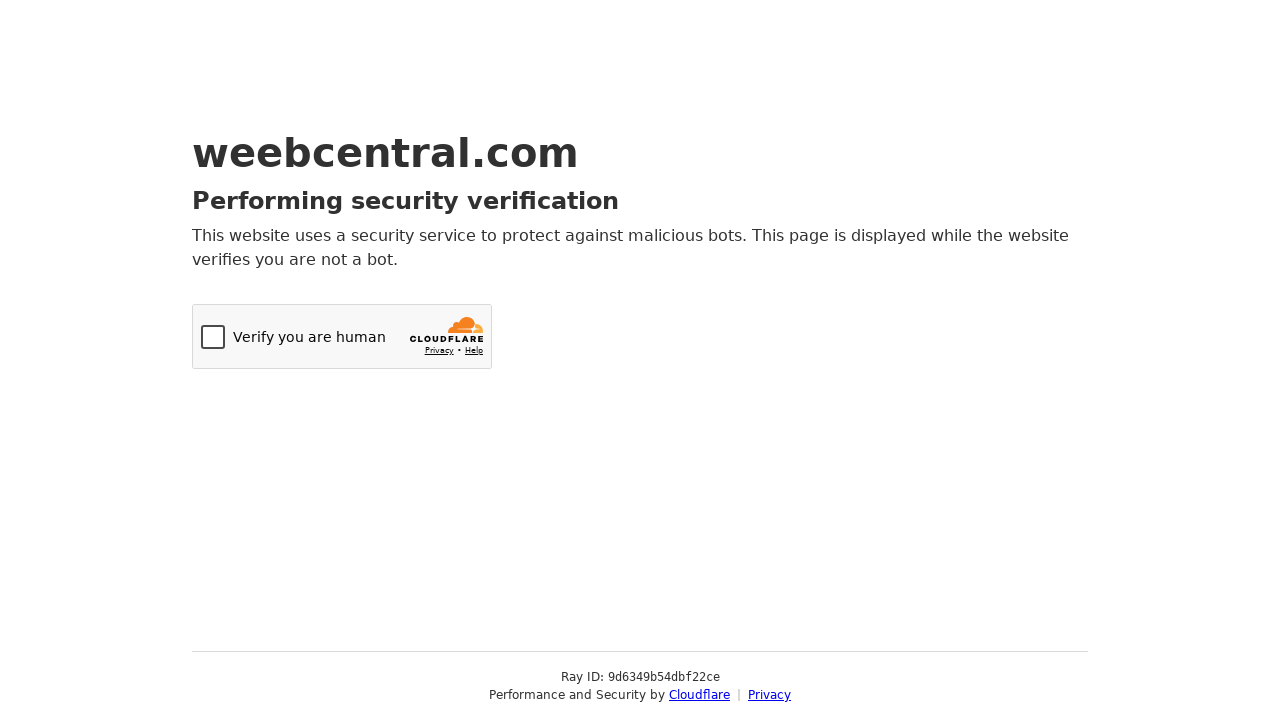

Navigated to https://weebcentral.com
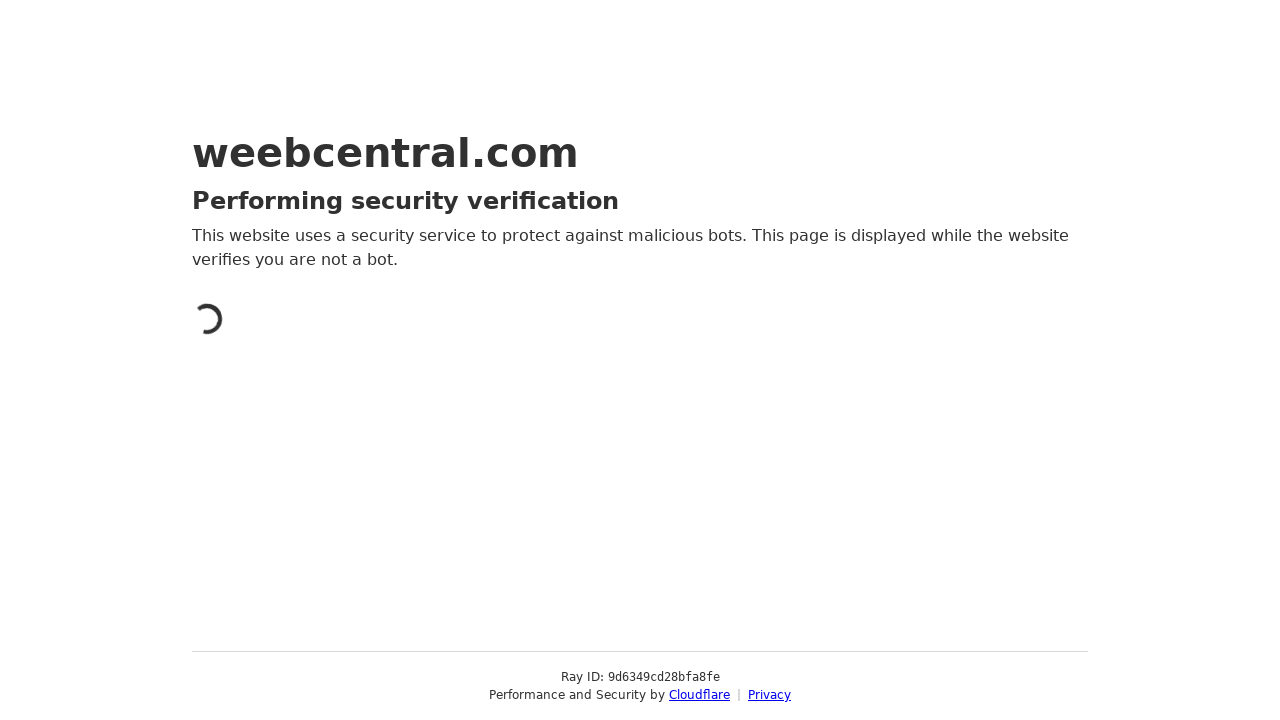

Retrieved page title: 'Just a moment...'
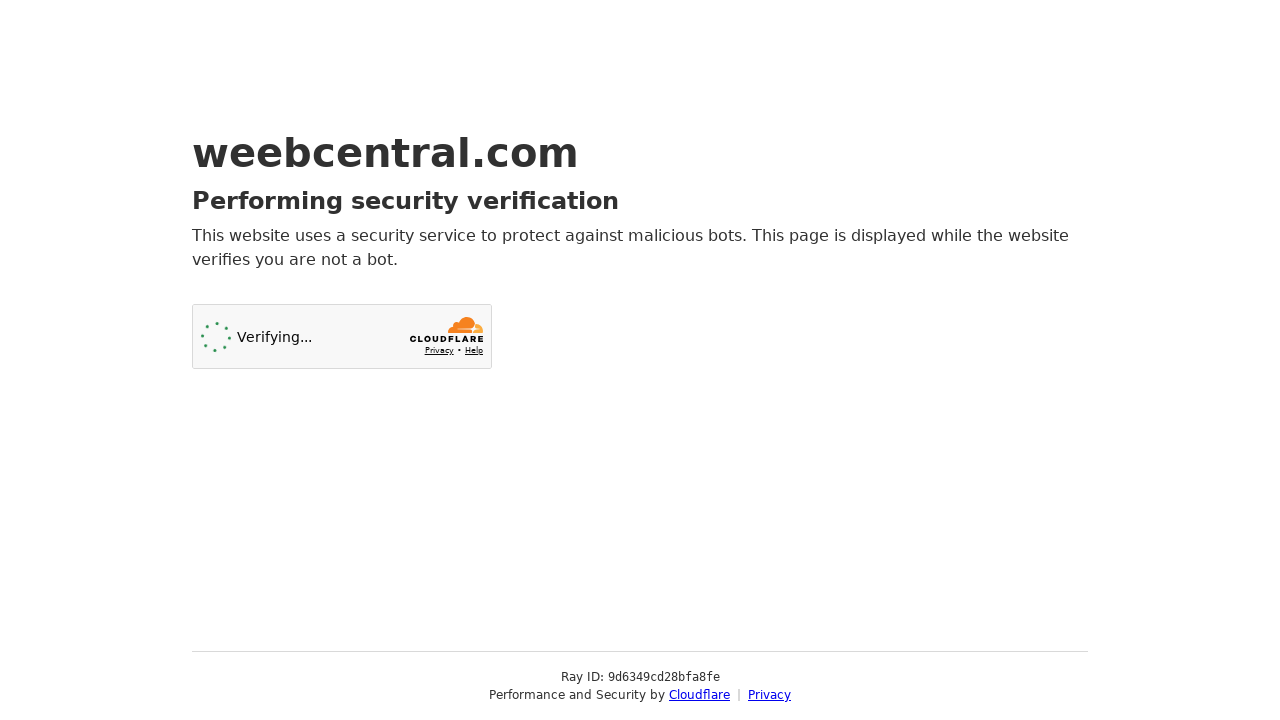

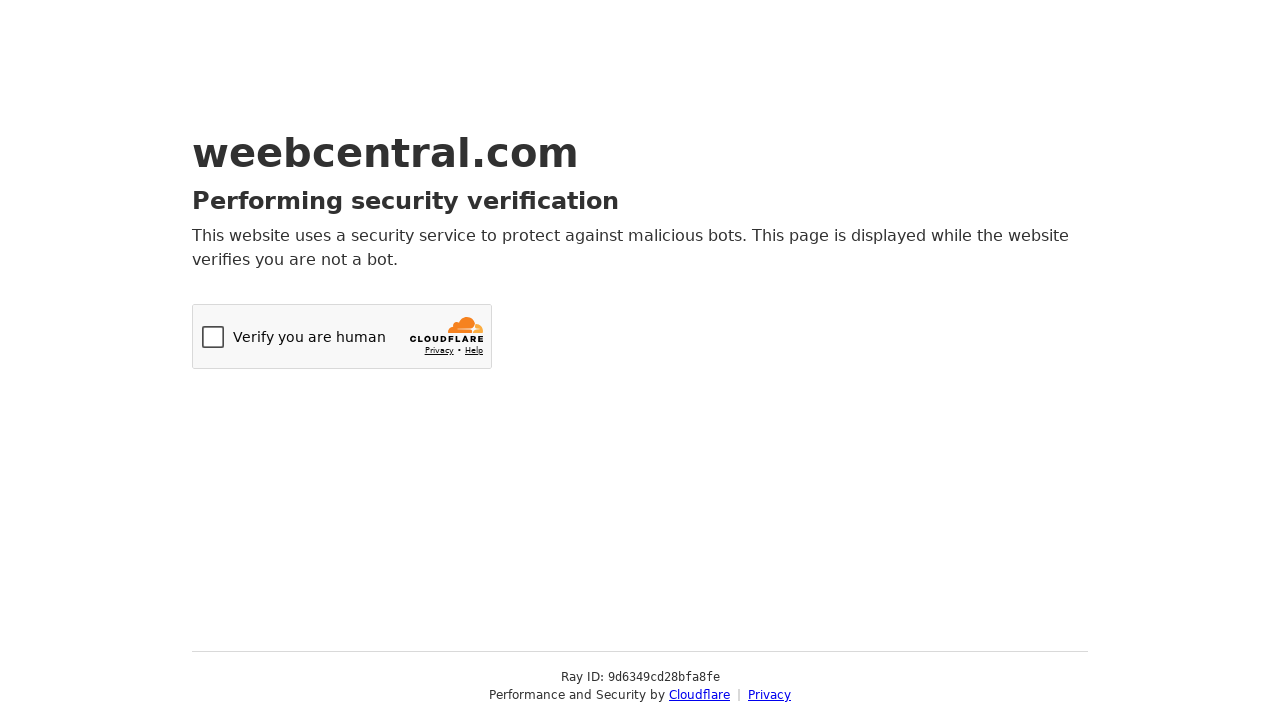